Tests e-commerce checkout validation by attempting to pay without filling required fields and verifying error messages

Starting URL: https://shopdemo.e-junkie.com/

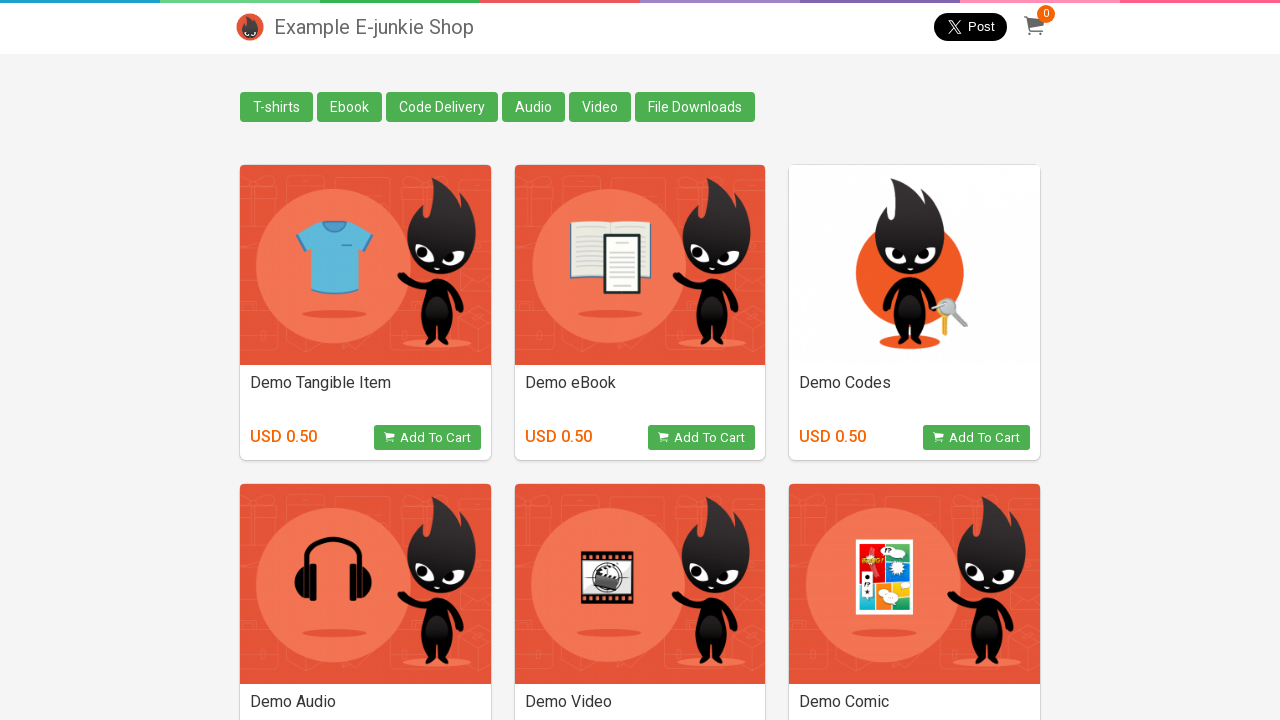

Clicked 'Add to Cart' for Demo eBook at (702, 438) on (//*[@class='view_product'])[2]
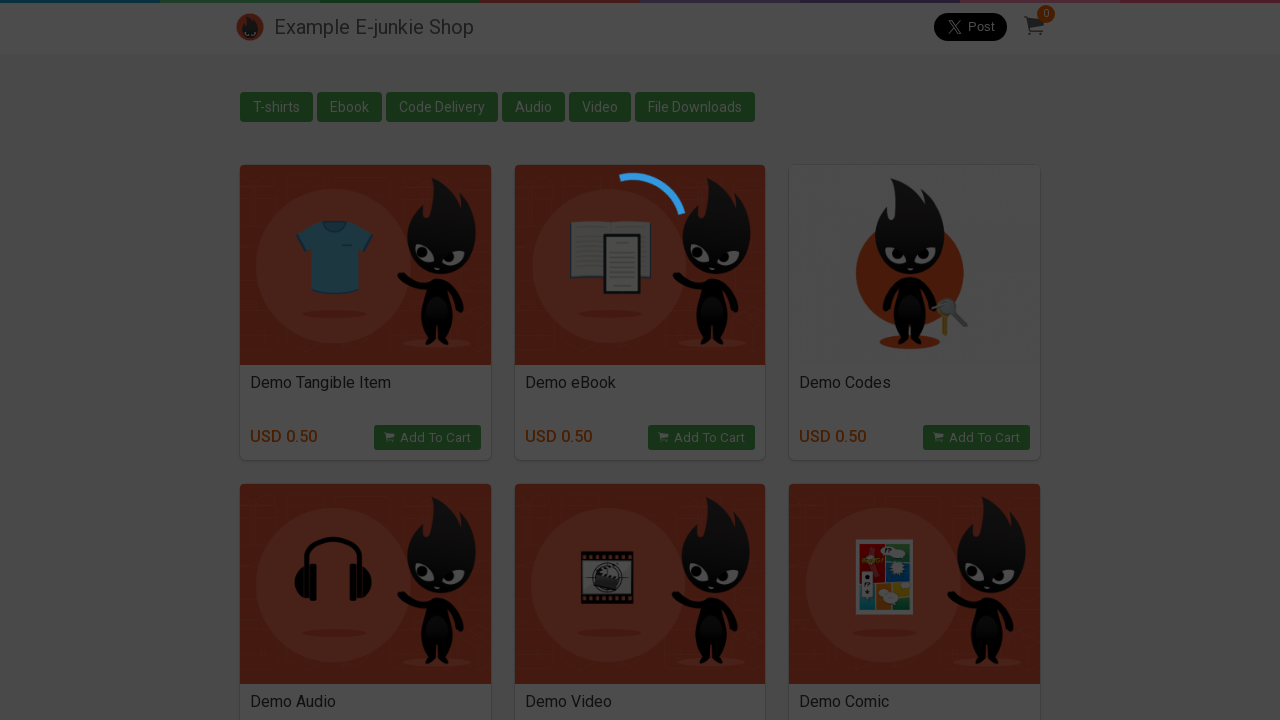

Waited 2 seconds for iframe to load
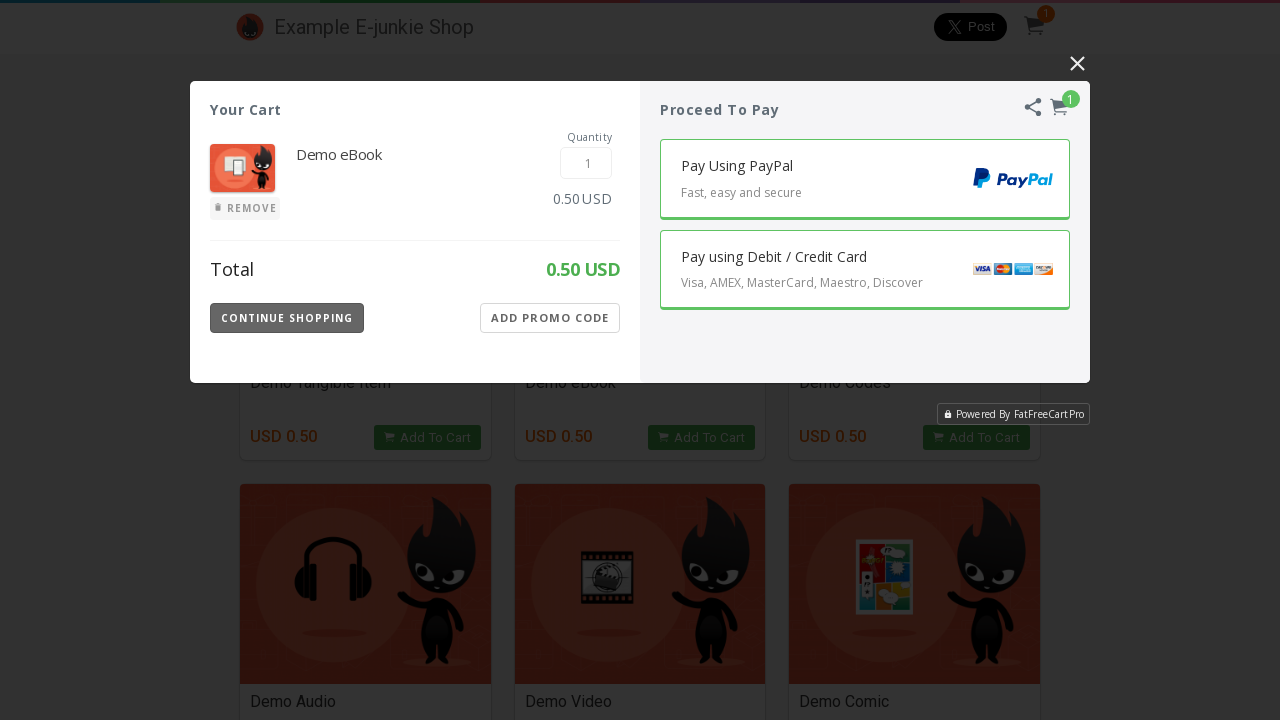

Located payment iframe
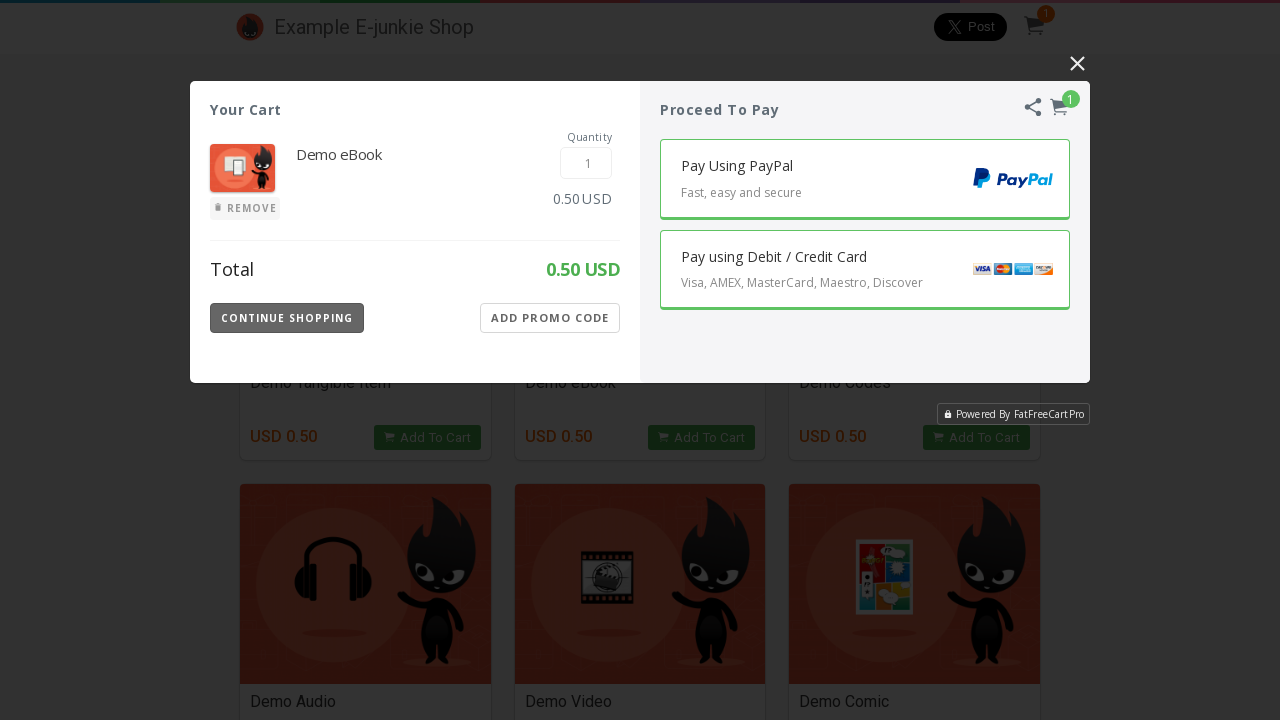

Clicked 'Pay using Debit Card' button at (865, 270) on iframe >> nth=4 >> internal:control=enter-frame >> button.Payment-Button.CC
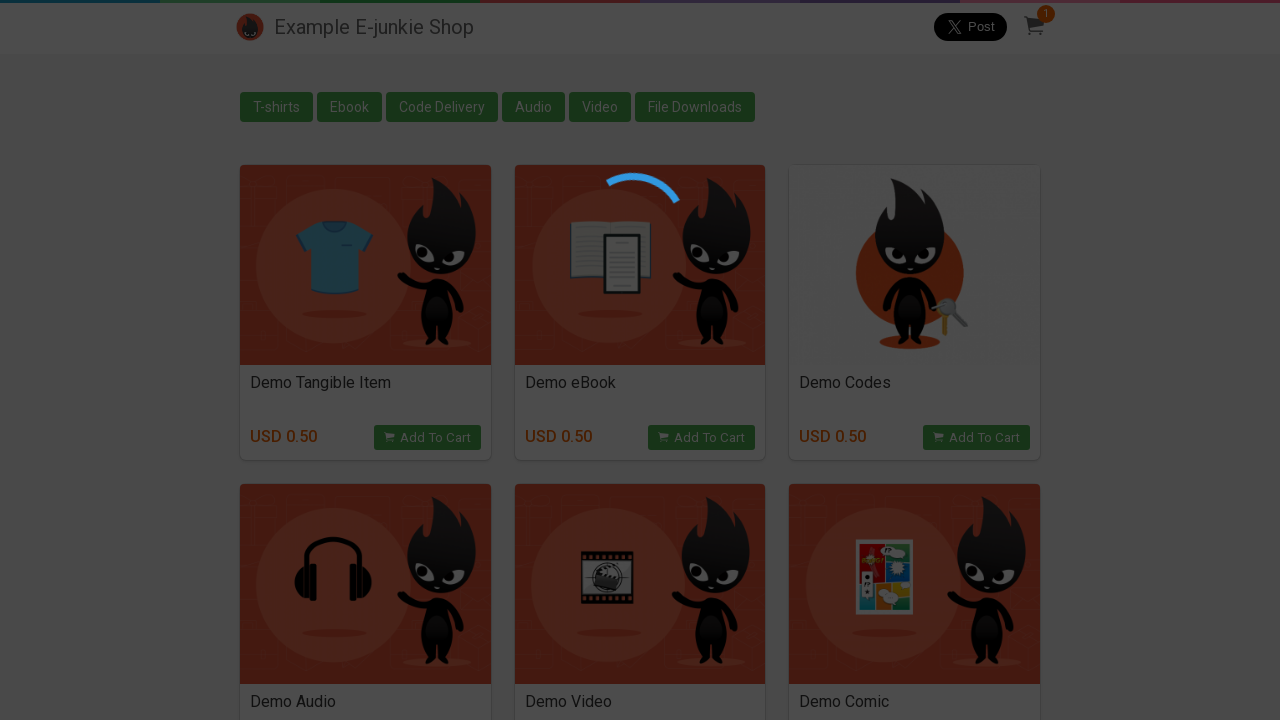

Clicked 'Pay' button without filling required fields at (865, 293) on iframe >> nth=4 >> internal:control=enter-frame >> button.Pay-Button
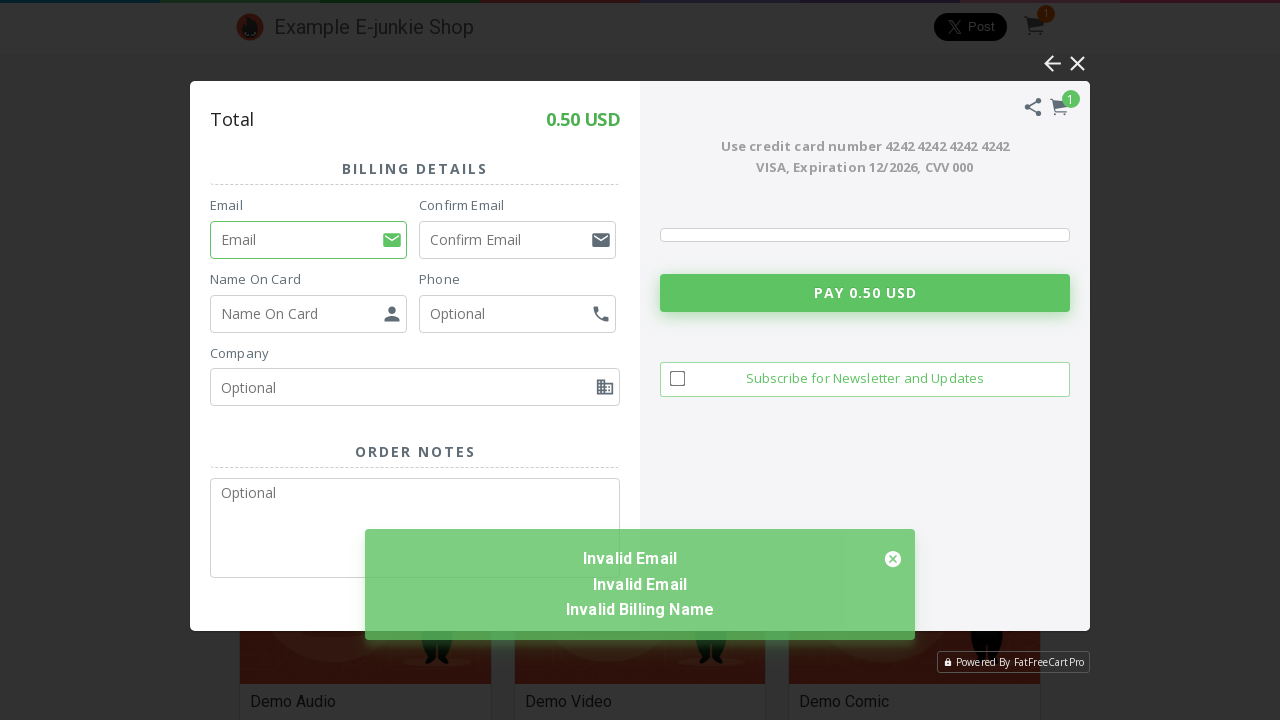

Error message appeared and became visible
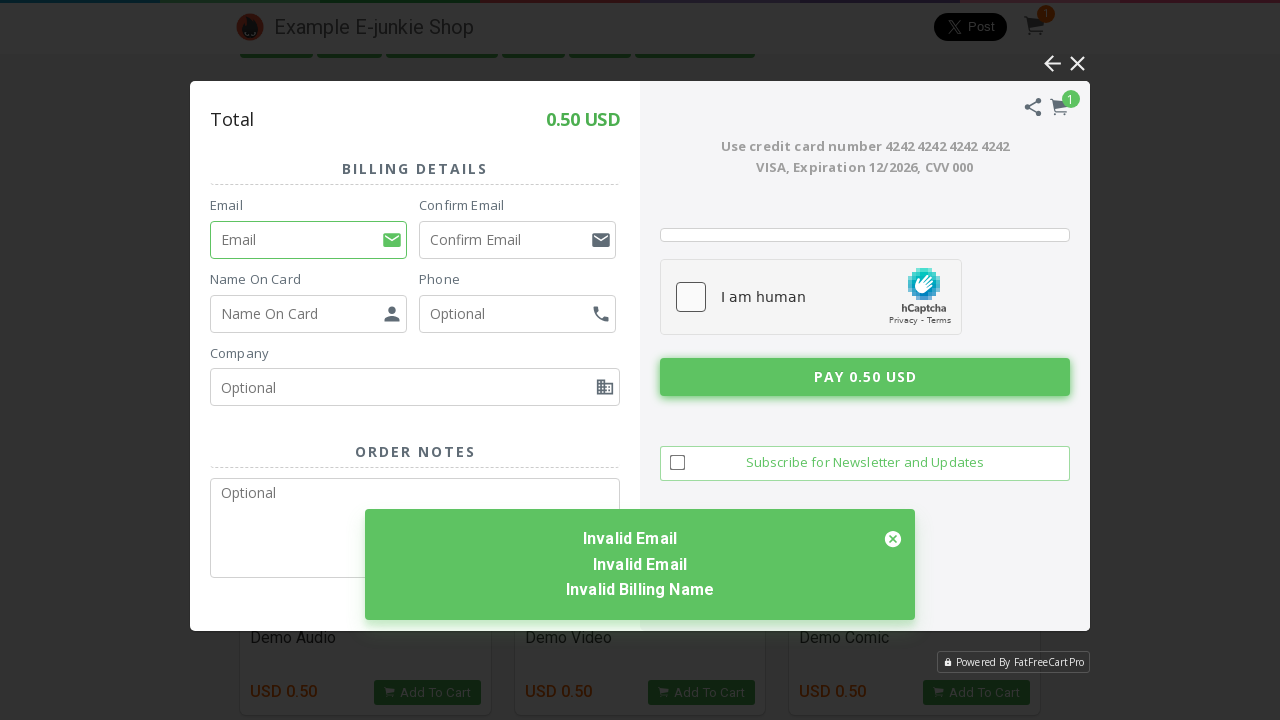

Verified error message contains 'Invalid Email'
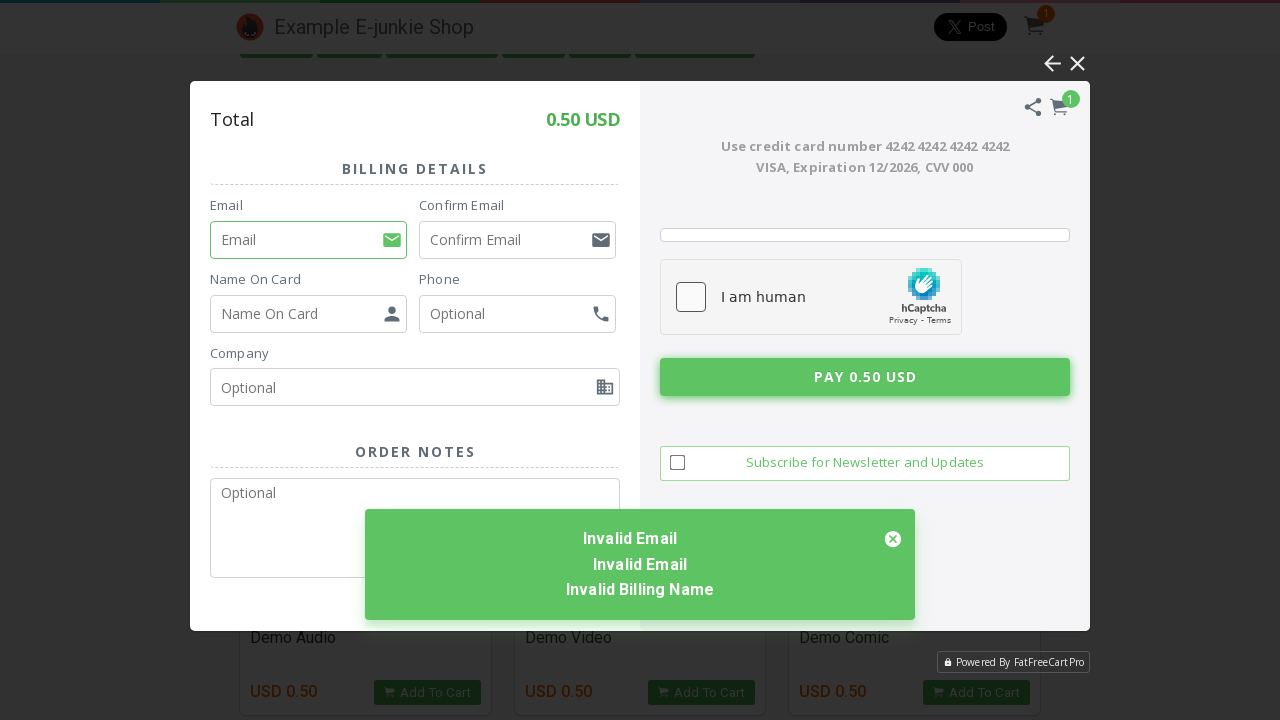

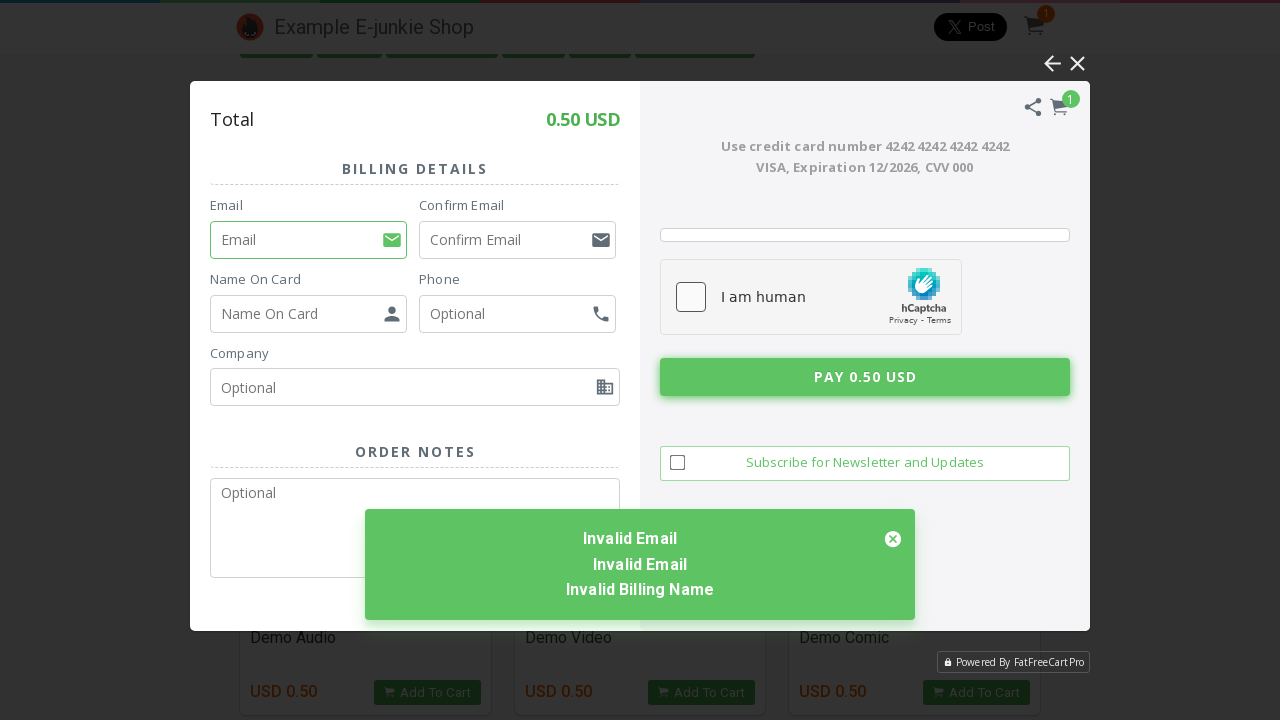